Tests checkbox functionality by verifying check/uncheck operations and counting total checkboxes on the page

Starting URL: http://qaclickacademy.com/practice.php

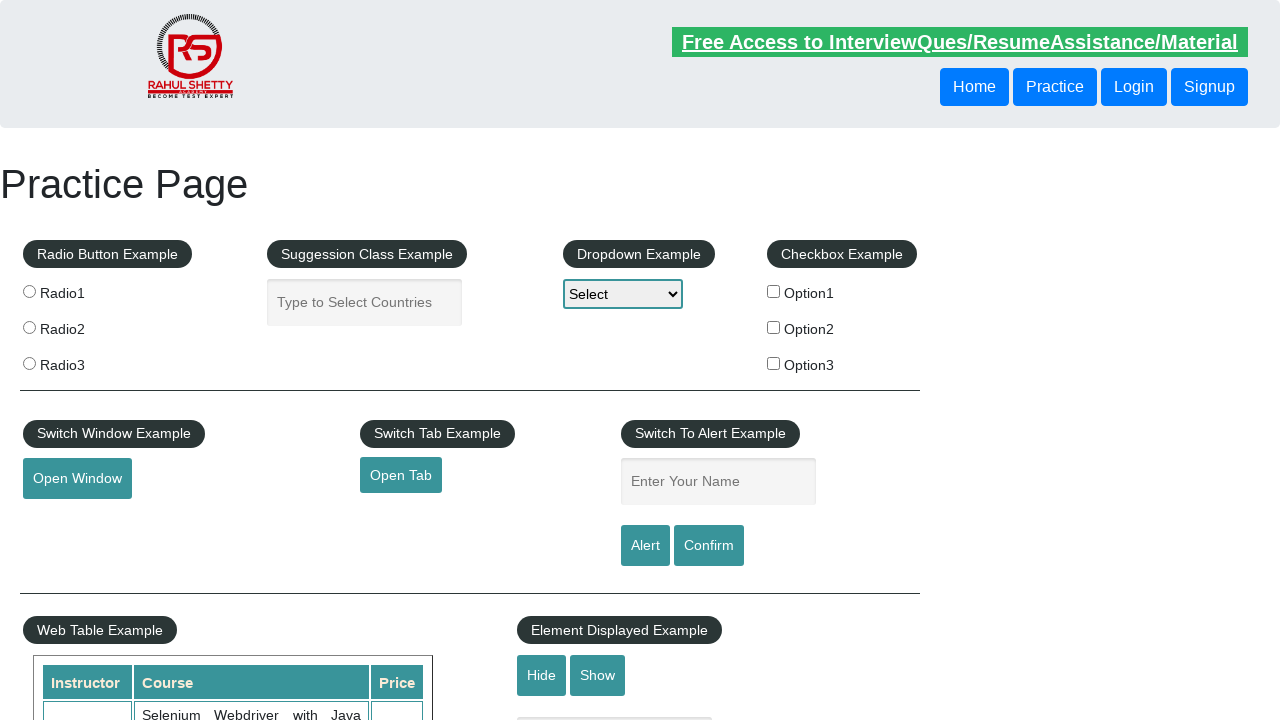

Clicked checkbox #checkBoxOption1 to check it at (774, 291) on #checkBoxOption1
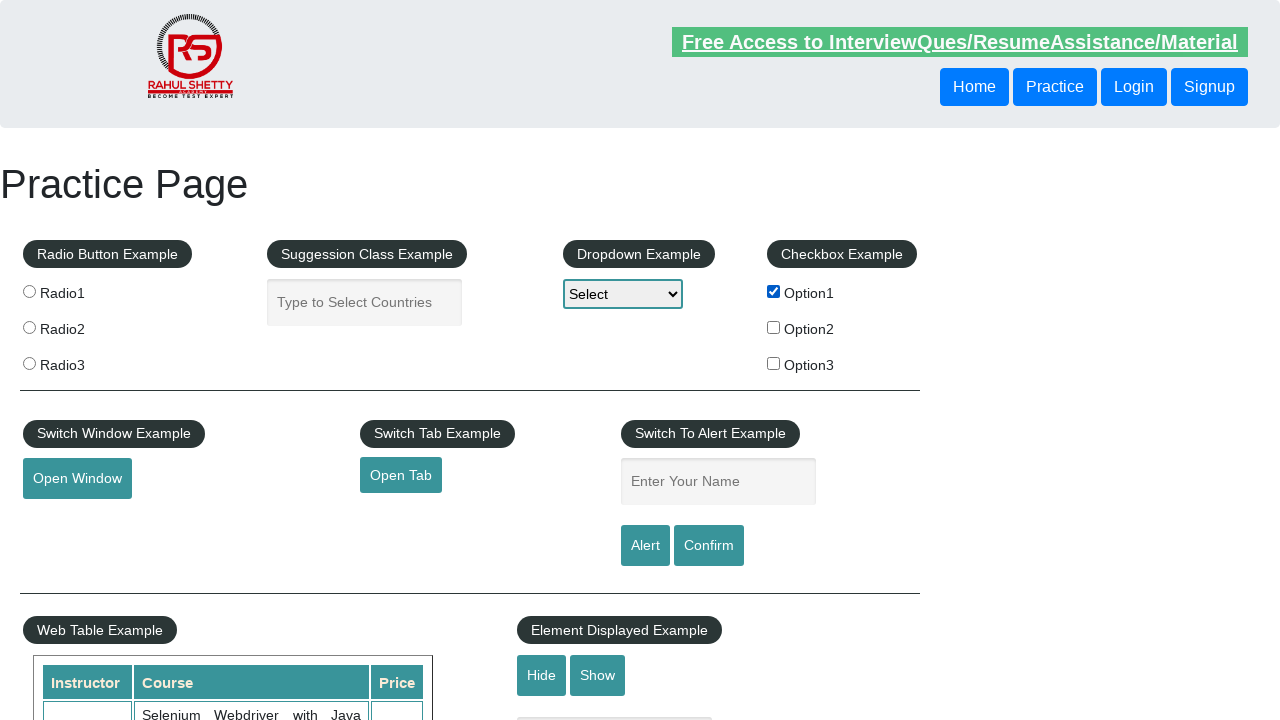

Located checkbox #checkBoxOption1
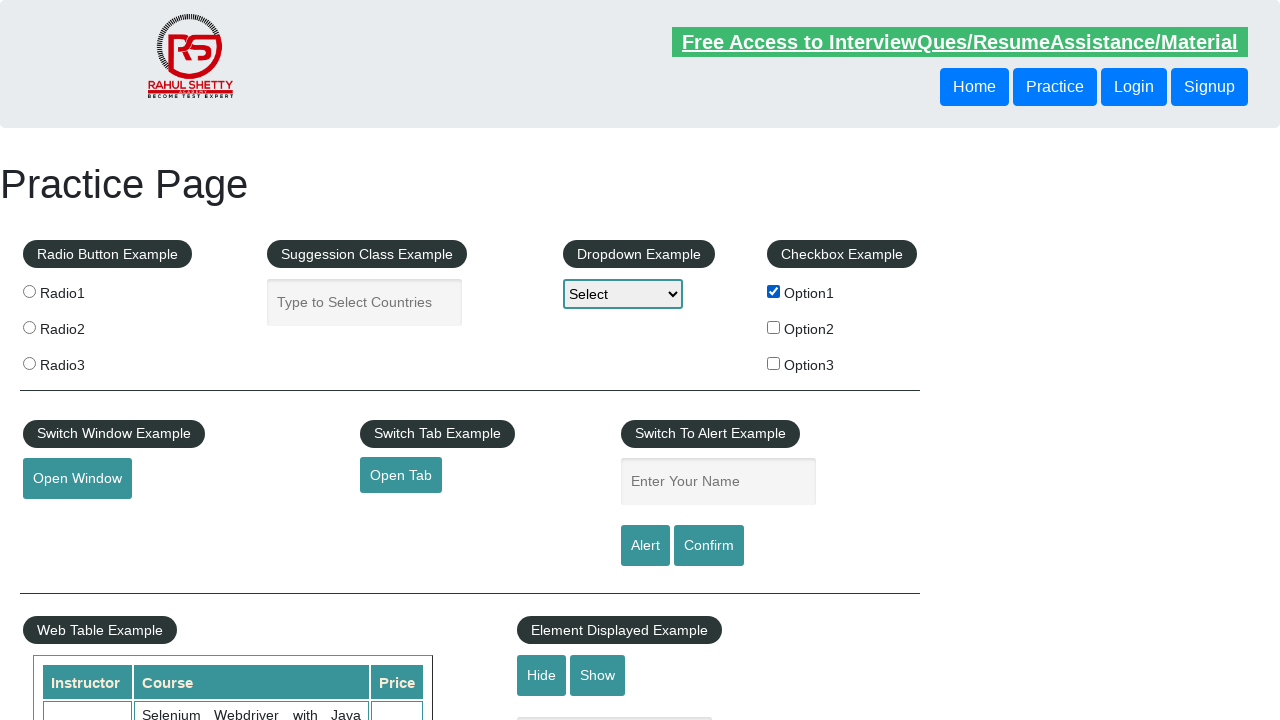

Verified checkbox #checkBoxOption1 is checked
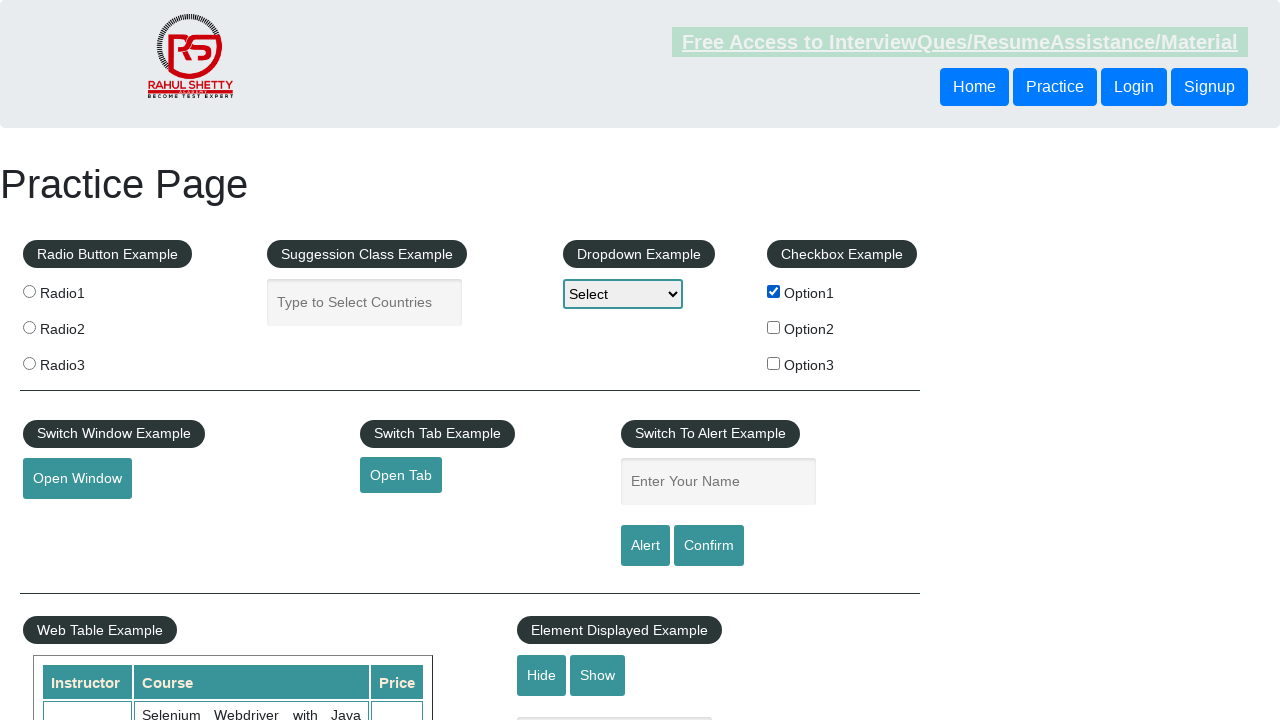

Clicked checkbox #checkBoxOption1 to uncheck it at (774, 291) on #checkBoxOption1
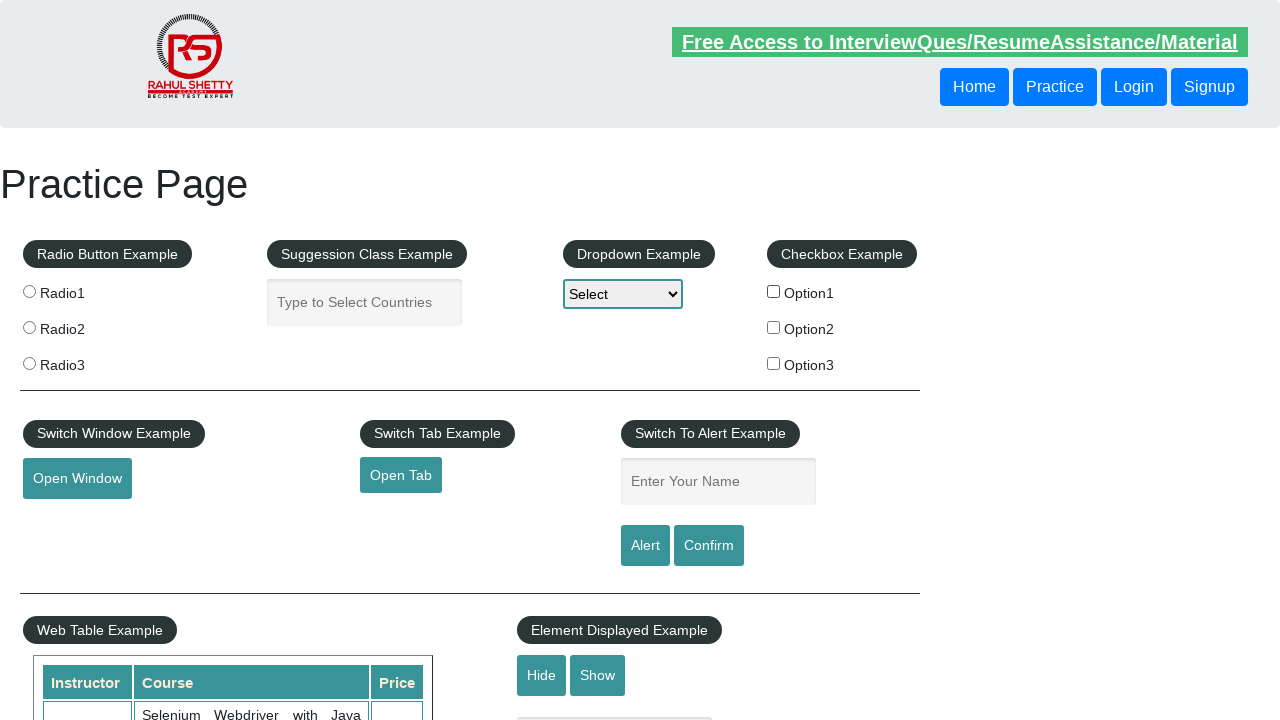

Verified checkbox #checkBoxOption1 is unchecked
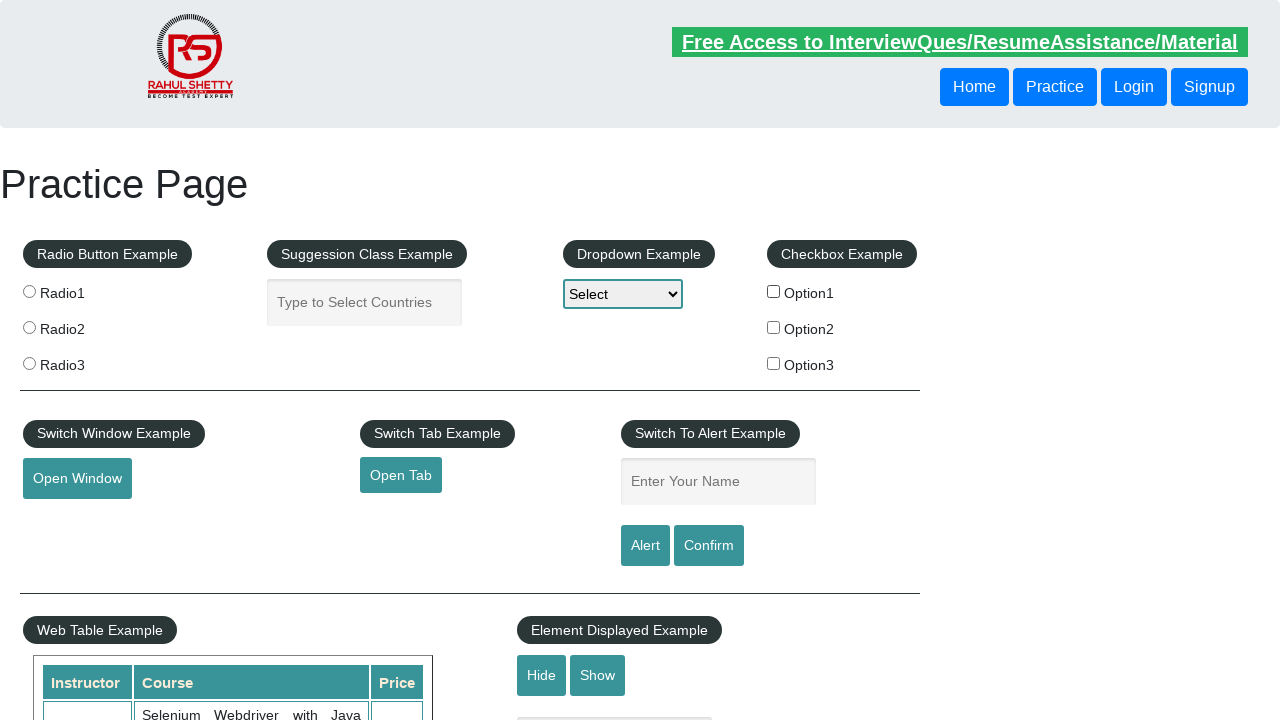

Counted total checkboxes on page: 3
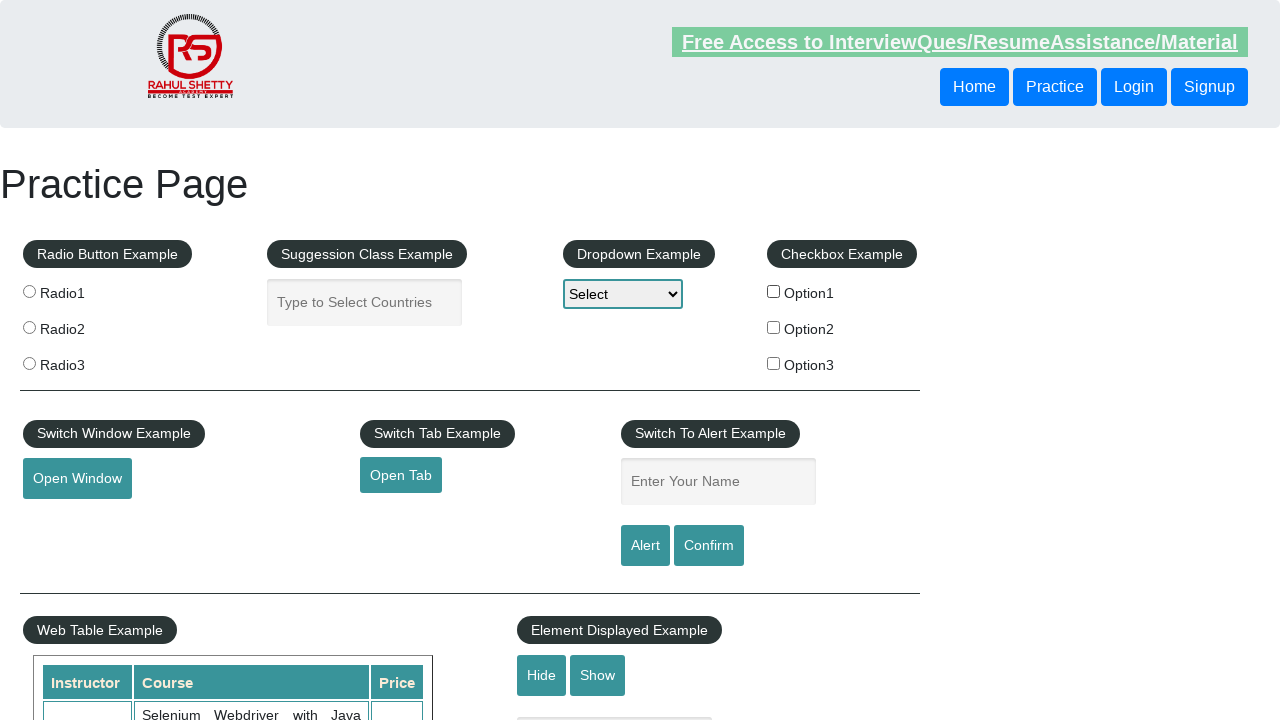

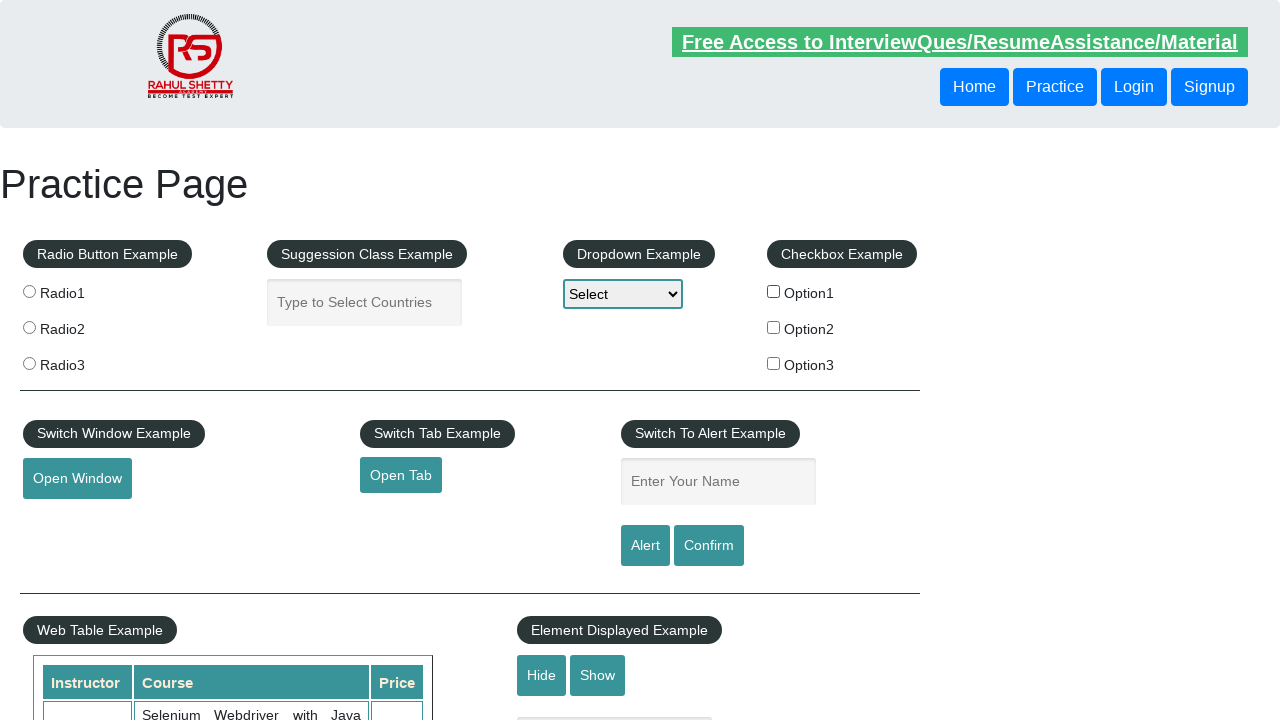